Tests explicit wait functionality by clicking a start button and waiting for dynamically loaded content to appear

Starting URL: http://the-internet.herokuapp.com/dynamic_loading/2

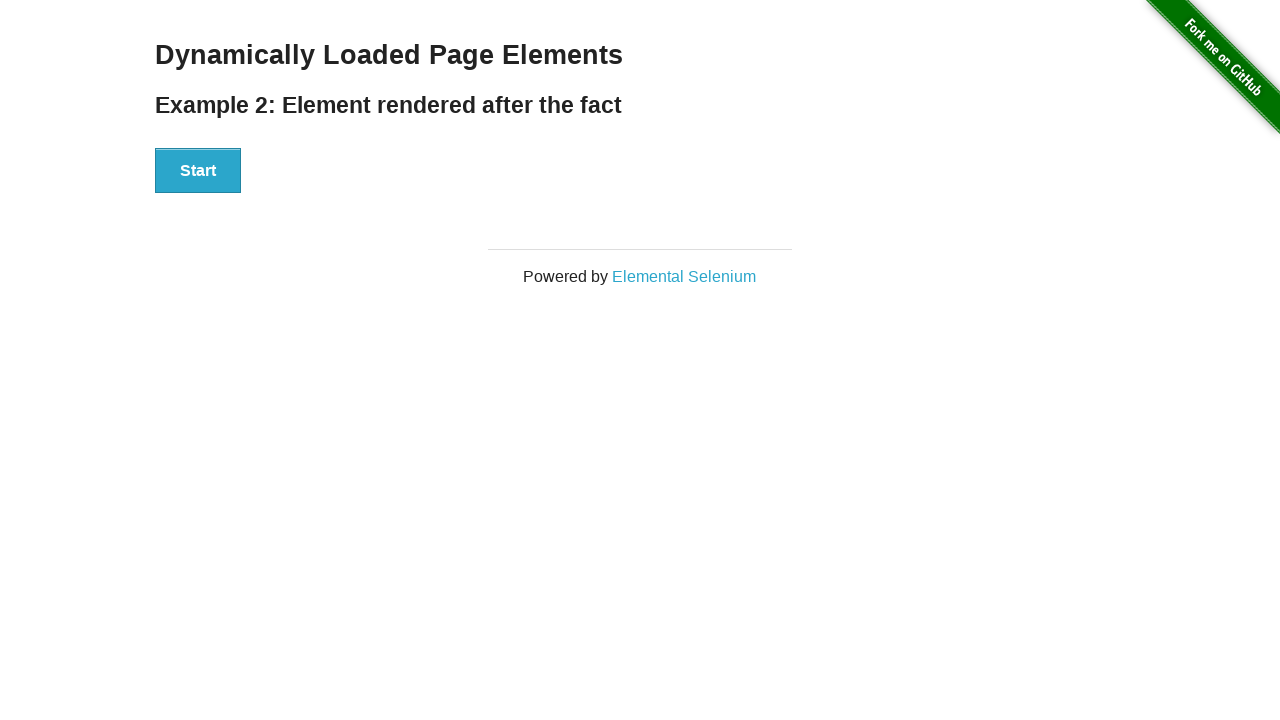

Clicked start button to trigger dynamic loading at (198, 171) on #start > button
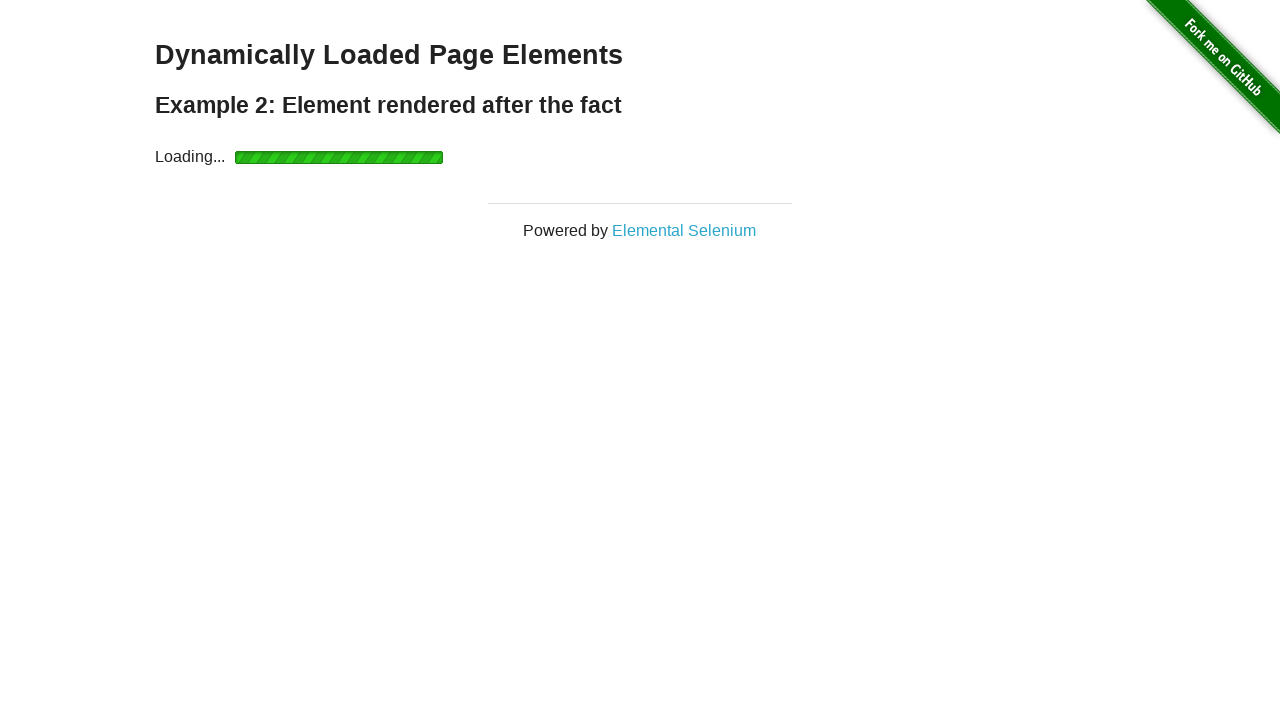

Dynamically loaded content appeared - finish element is now visible
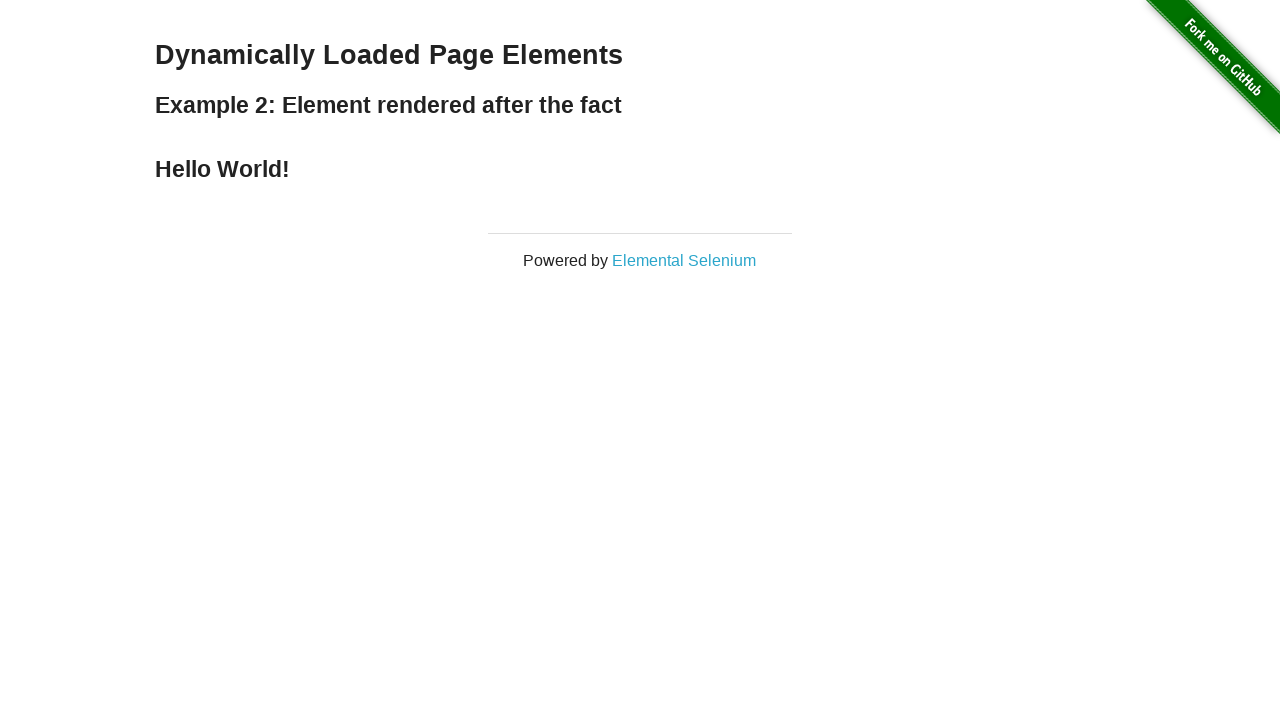

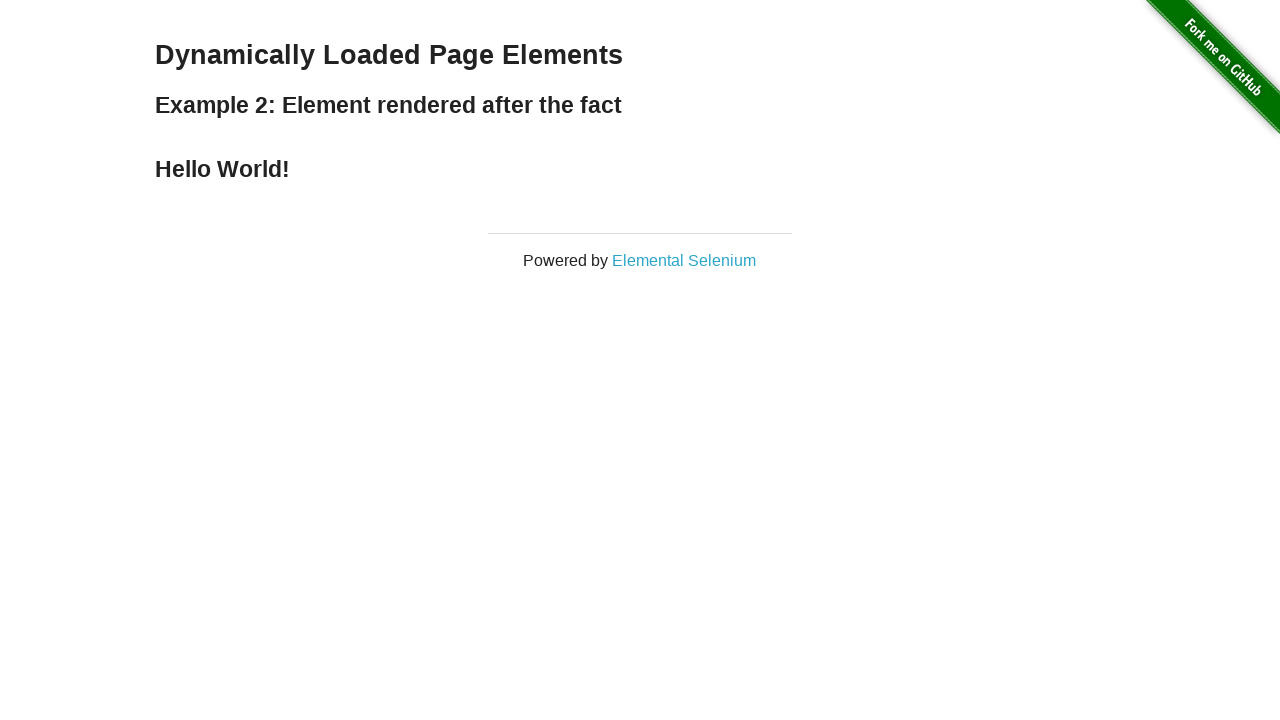